Tests alert handling functionality by triggering different types of alerts and accepting or dismissing them

Starting URL: https://rahulshettyacademy.com/AutomationPractice/

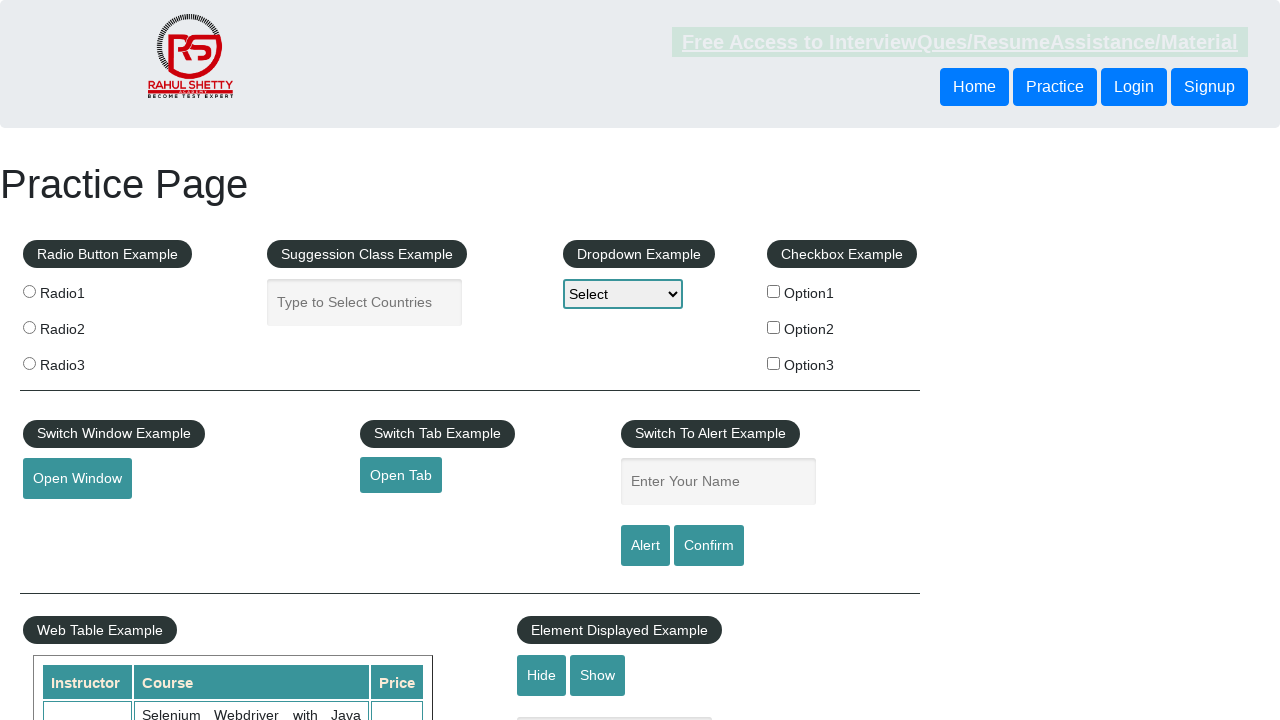

Filled name field with 'Anoop' on #name
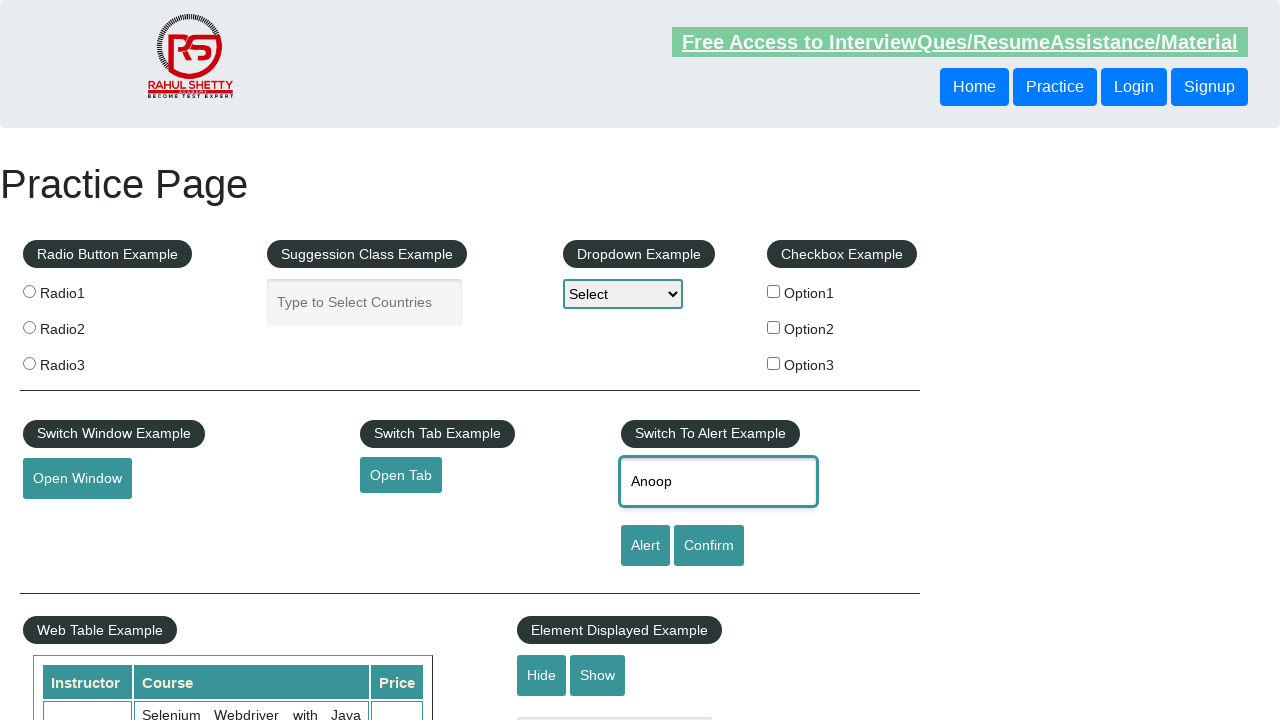

Clicked simple alert button at (645, 546) on input[id='alertbtn']
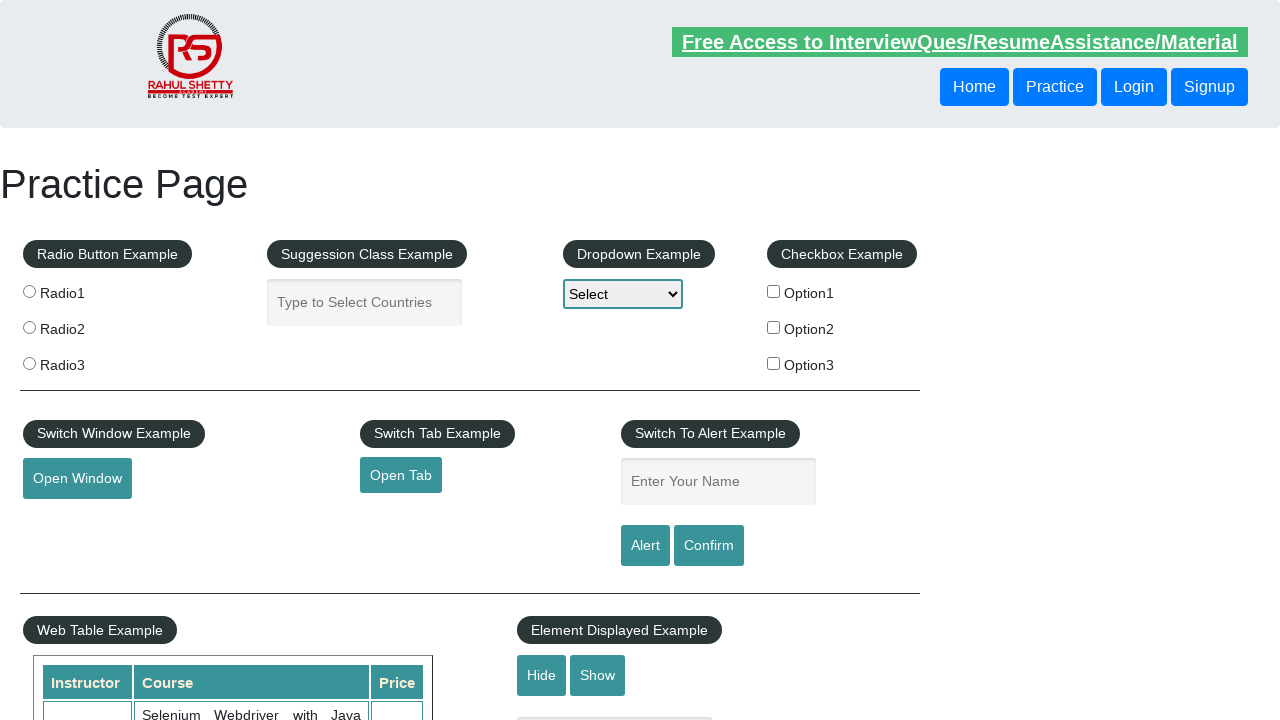

Set up dialog handler to accept alerts
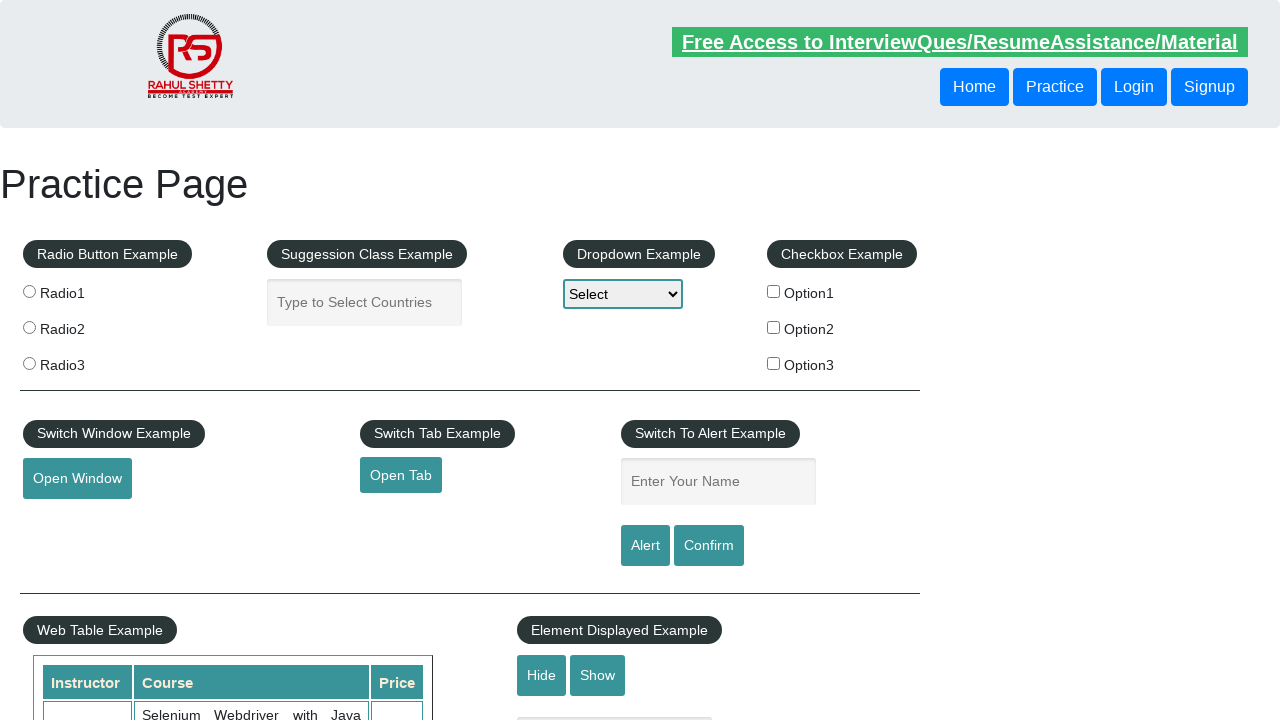

Waited 1000ms for simple alert to be accepted
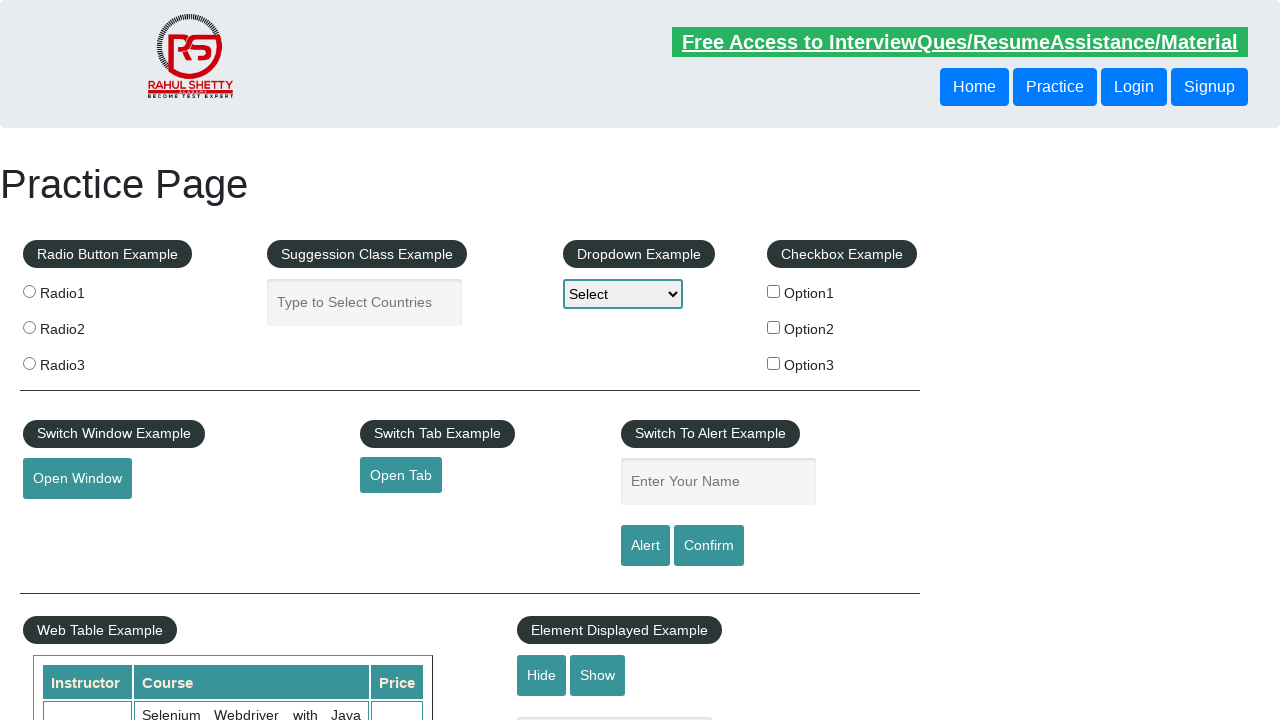

Filled name field with 'Anoop' for confirm alert test on #name
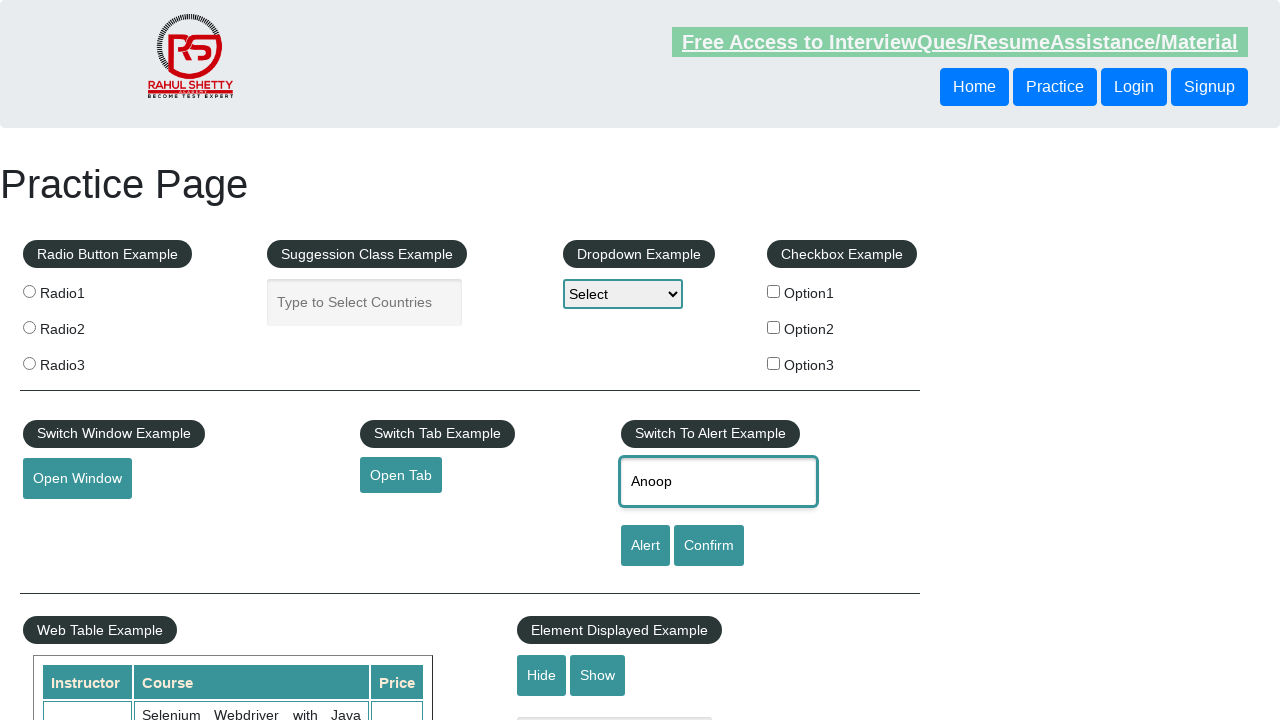

Clicked confirm alert button at (709, 546) on input[id='confirmbtn']
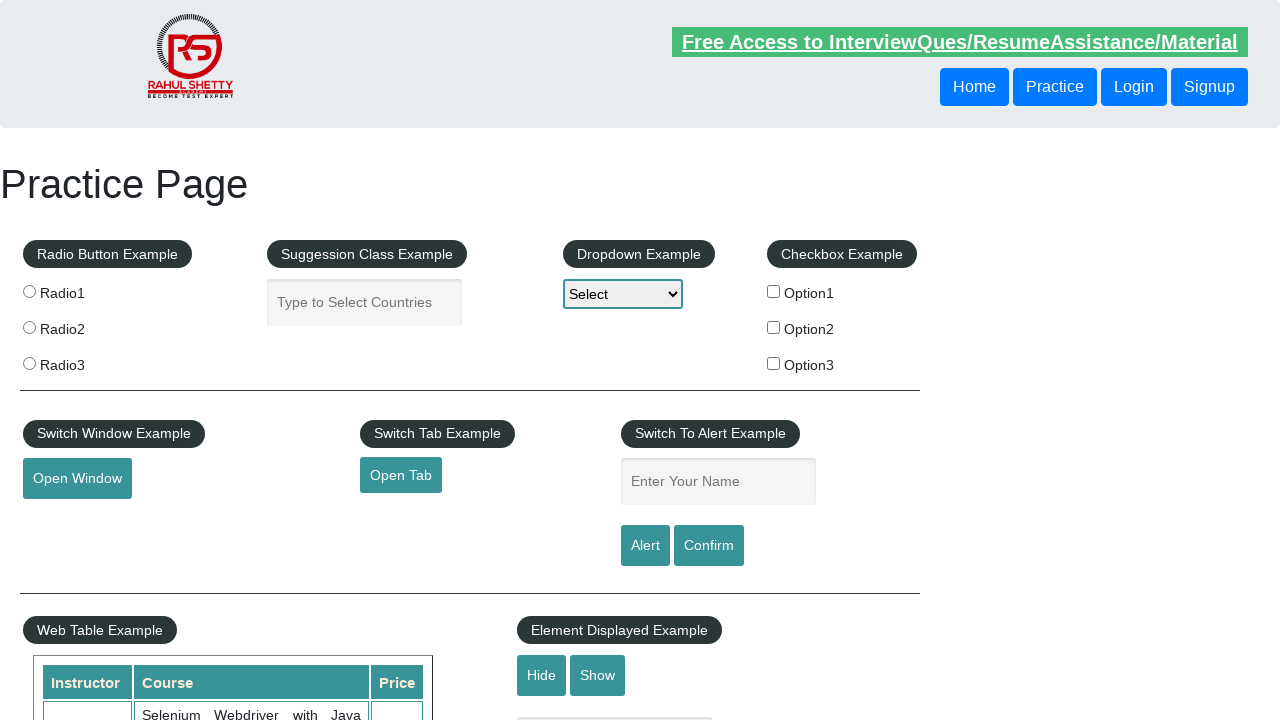

Waited 1000ms for confirm alert to be accepted
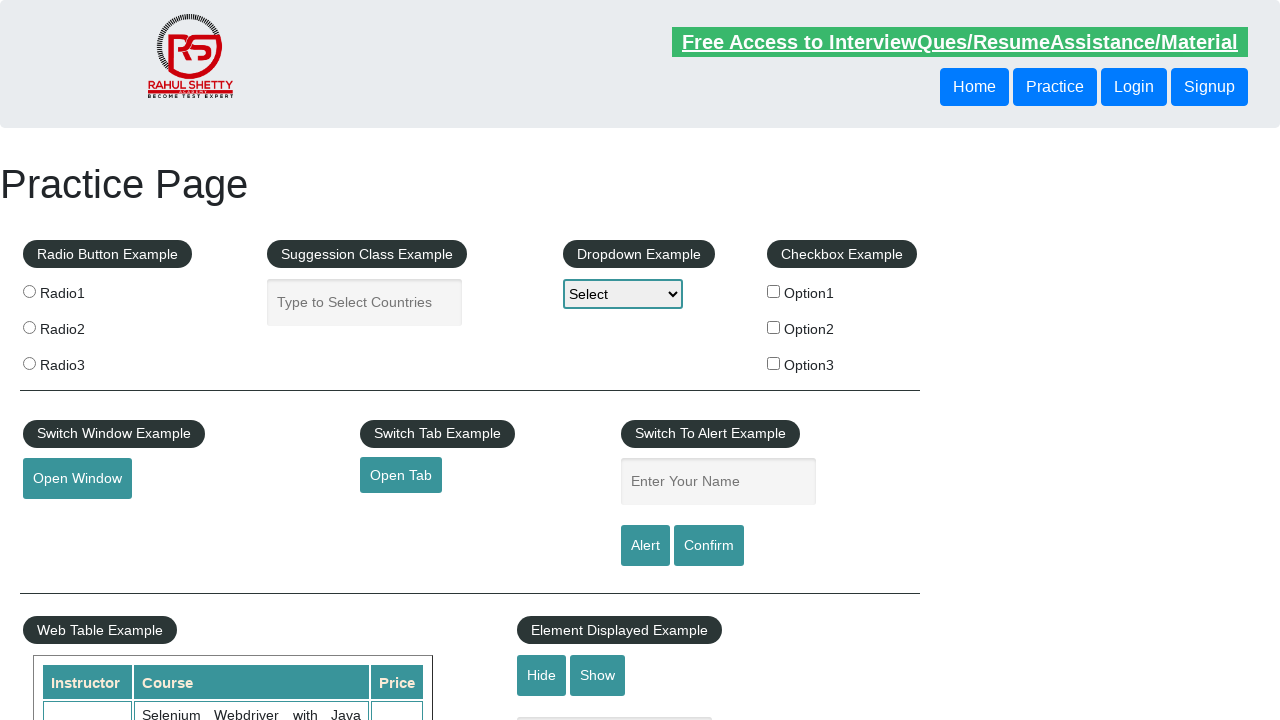

Filled name field with 'Anoop' for confirm alert dismiss test on #name
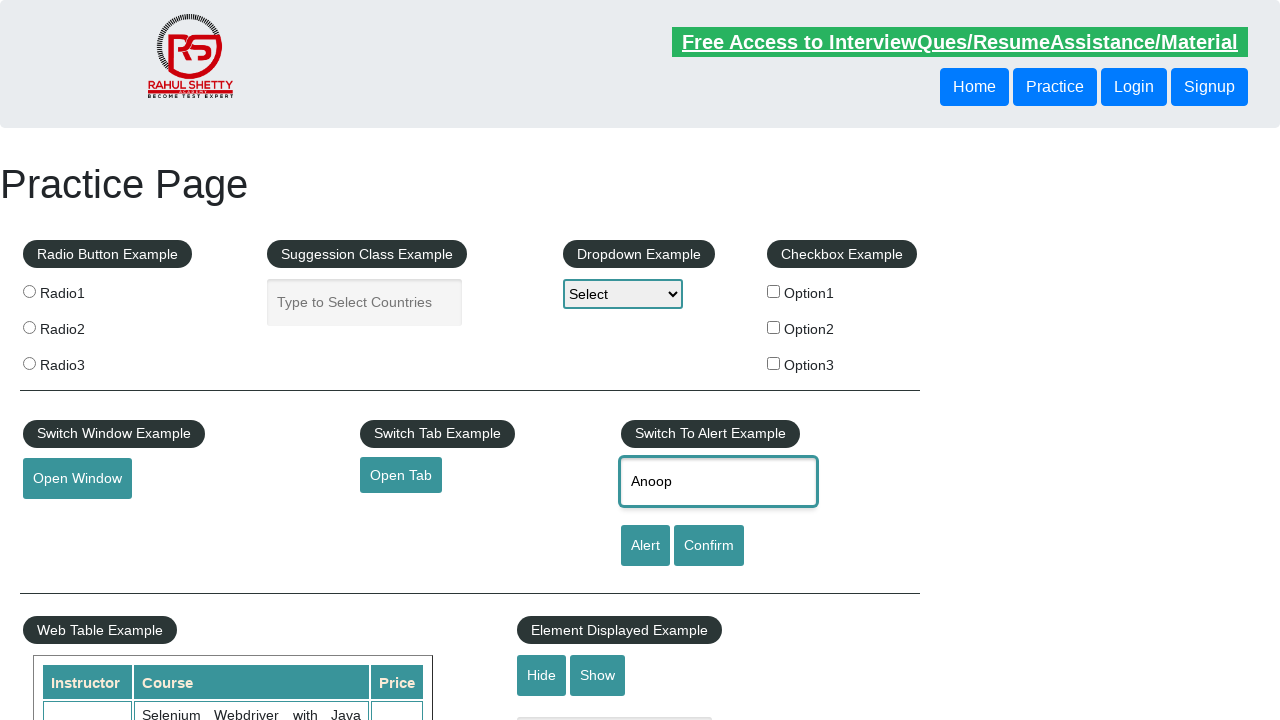

Updated dialog handler to dismiss alerts
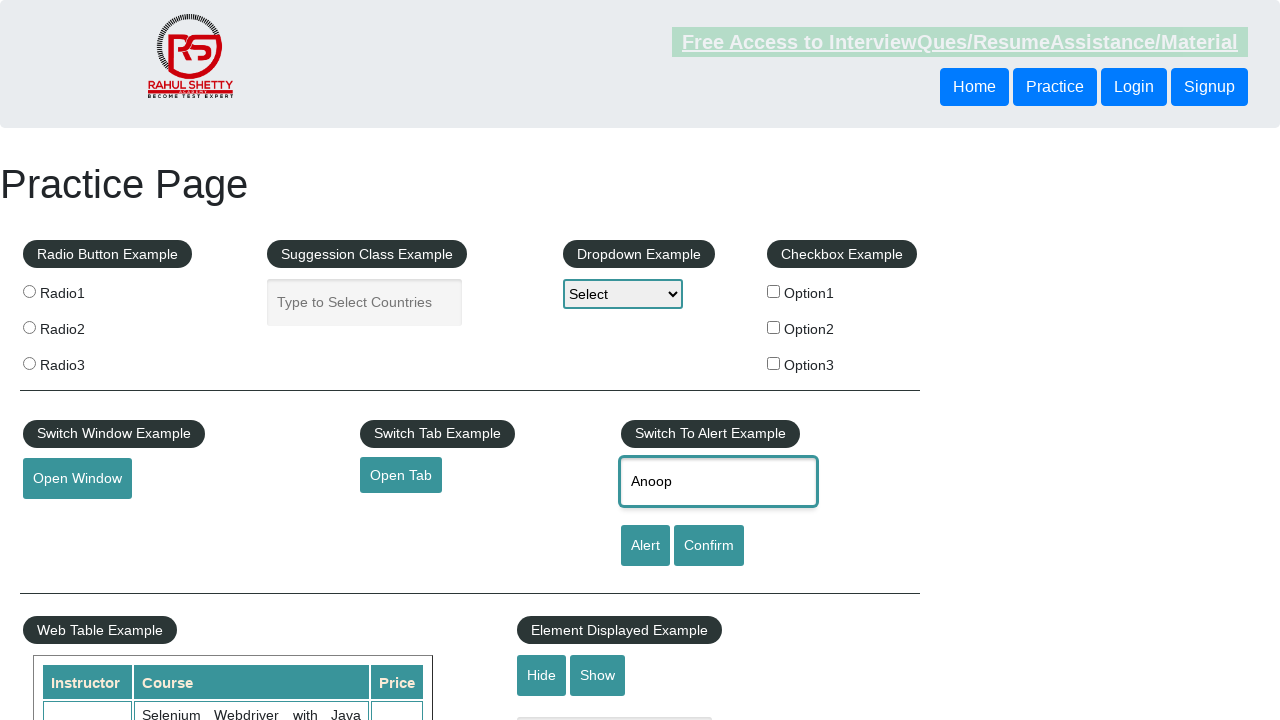

Clicked confirm alert button again at (709, 546) on input[id='confirmbtn']
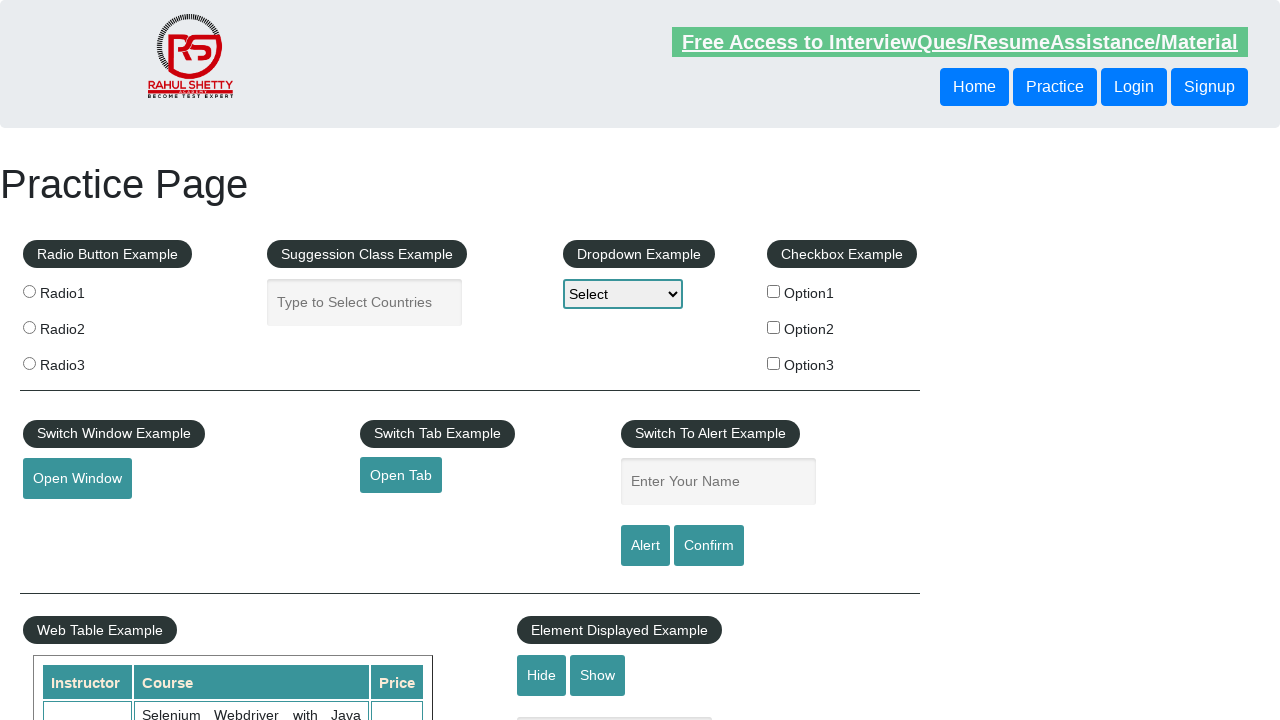

Waited 1000ms for confirm alert to be dismissed
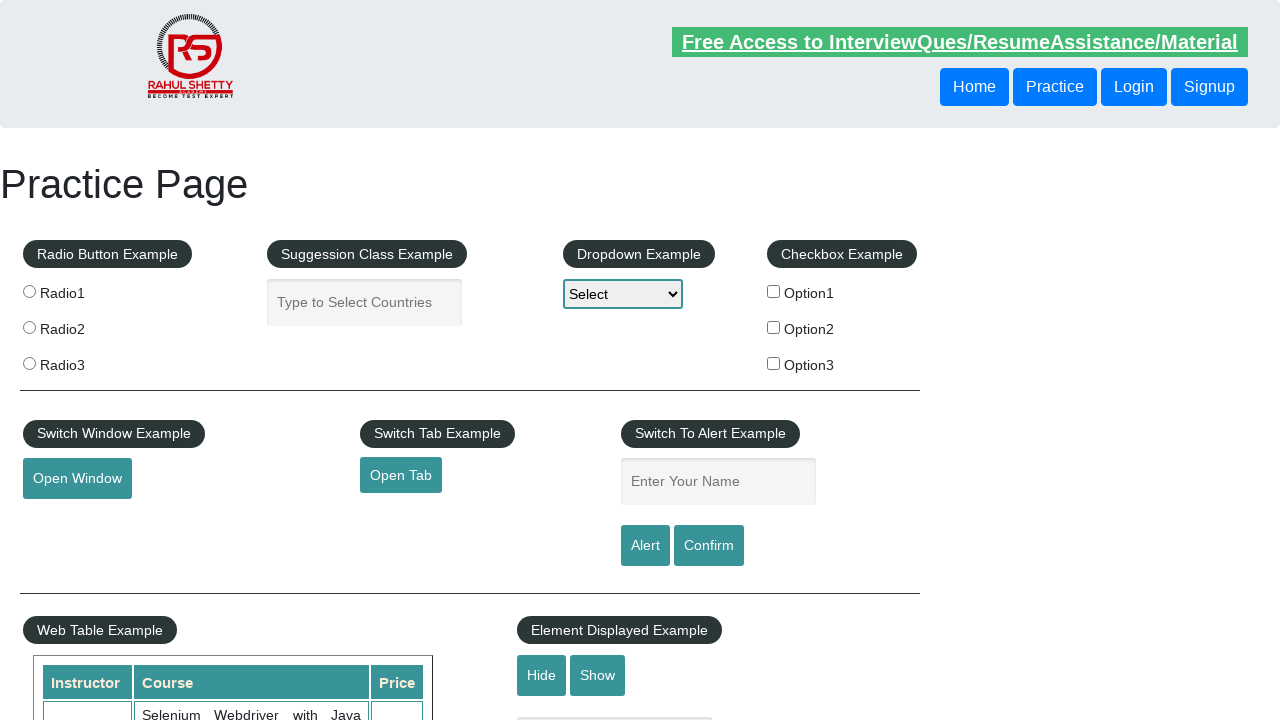

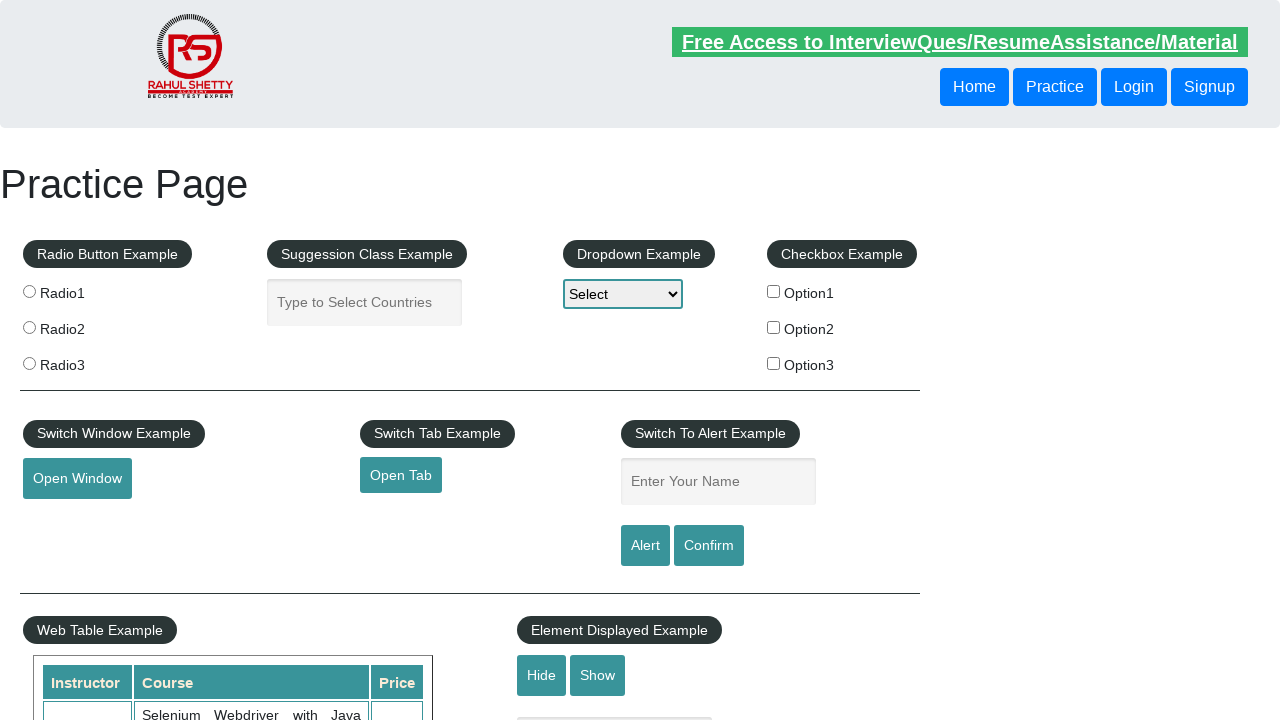